Tests table sorting functionality by clicking on column header to sort, verifying the sort order, and searching for a specific item across paginated results

Starting URL: https://rahulshettyacademy.com/seleniumPractise/#/offers

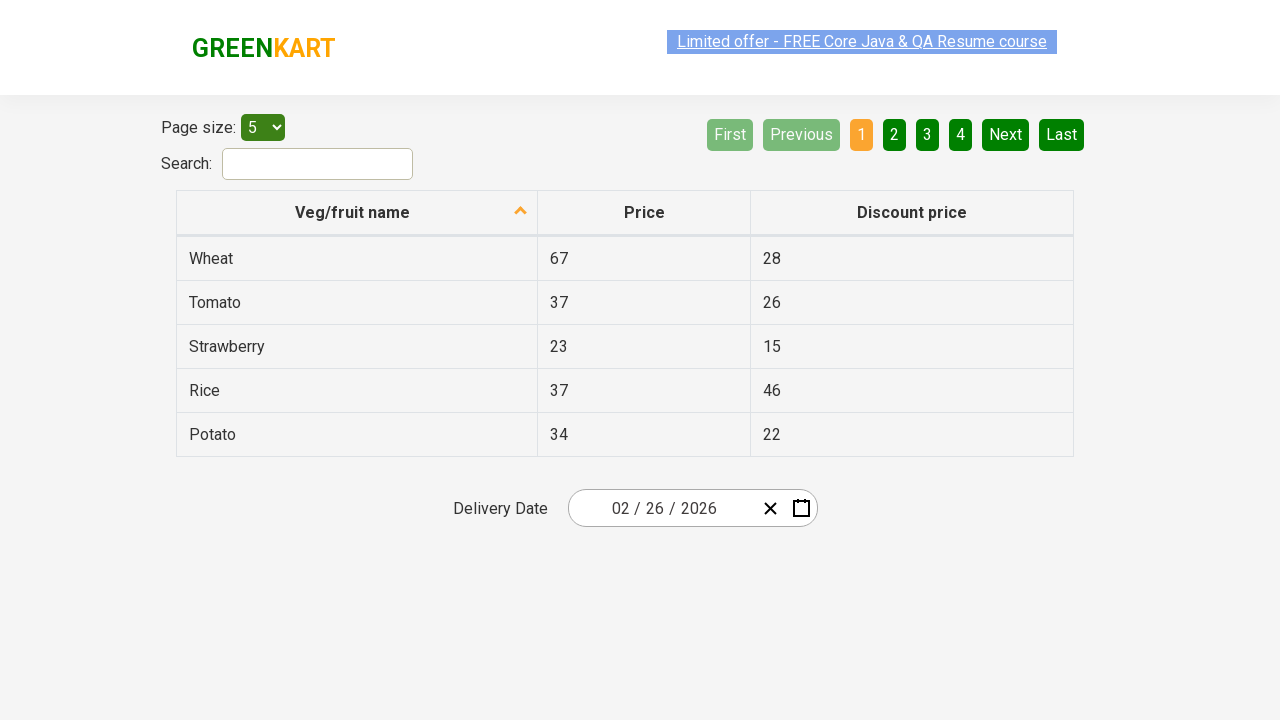

Clicked column header to sort by vegetable/fruit name in ascending order at (357, 213) on xpath=//th[@aria-label='Veg/fruit name: activate to sort column ascending']
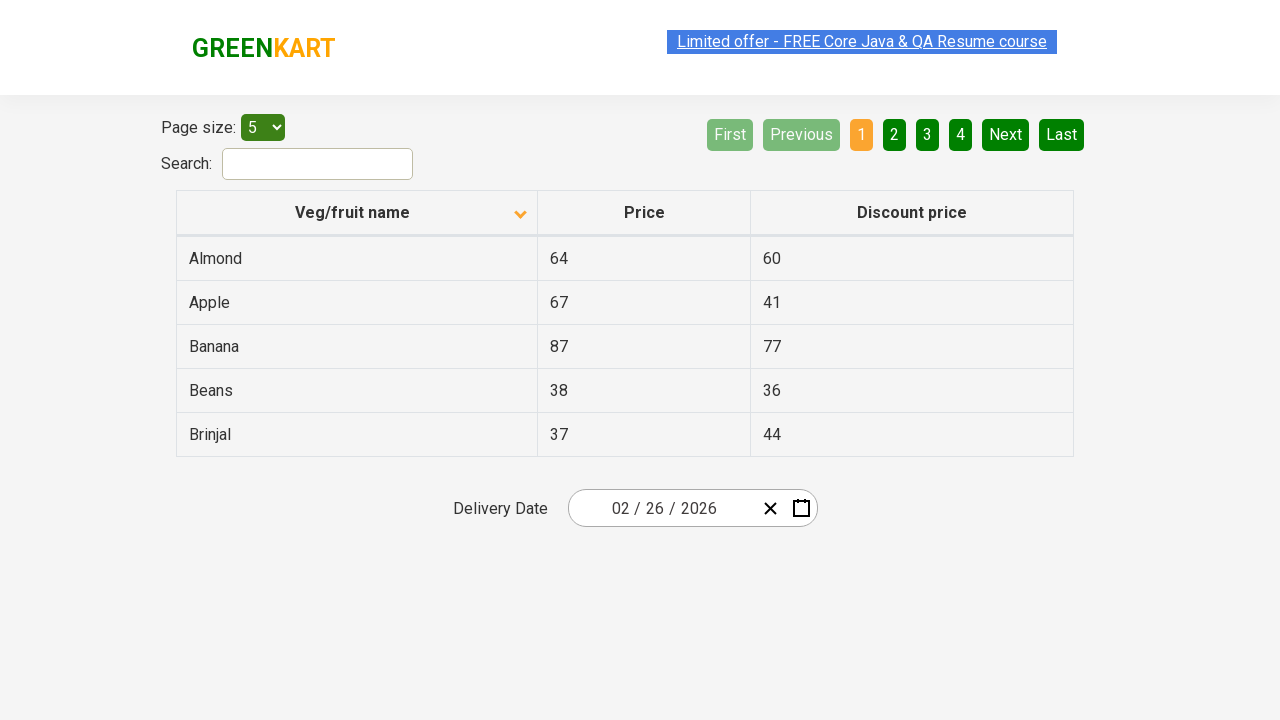

Retrieved all elements from first column of table
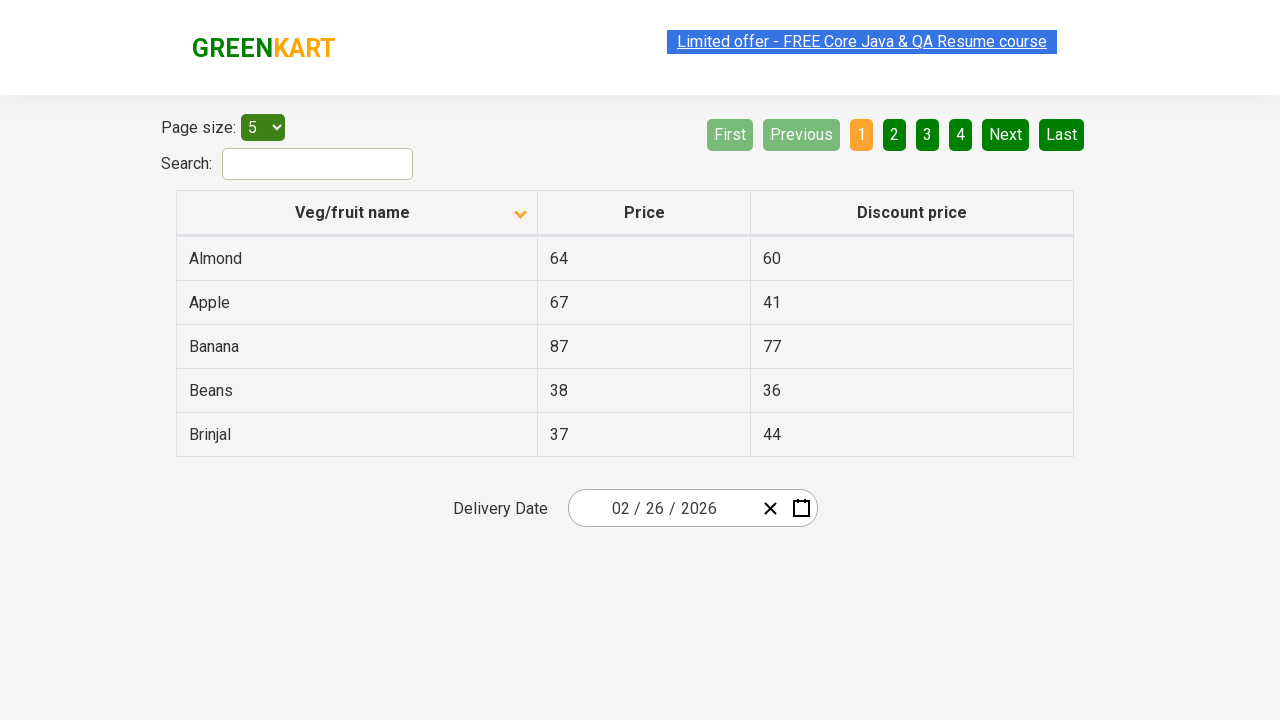

Extracted text content from all first column elements
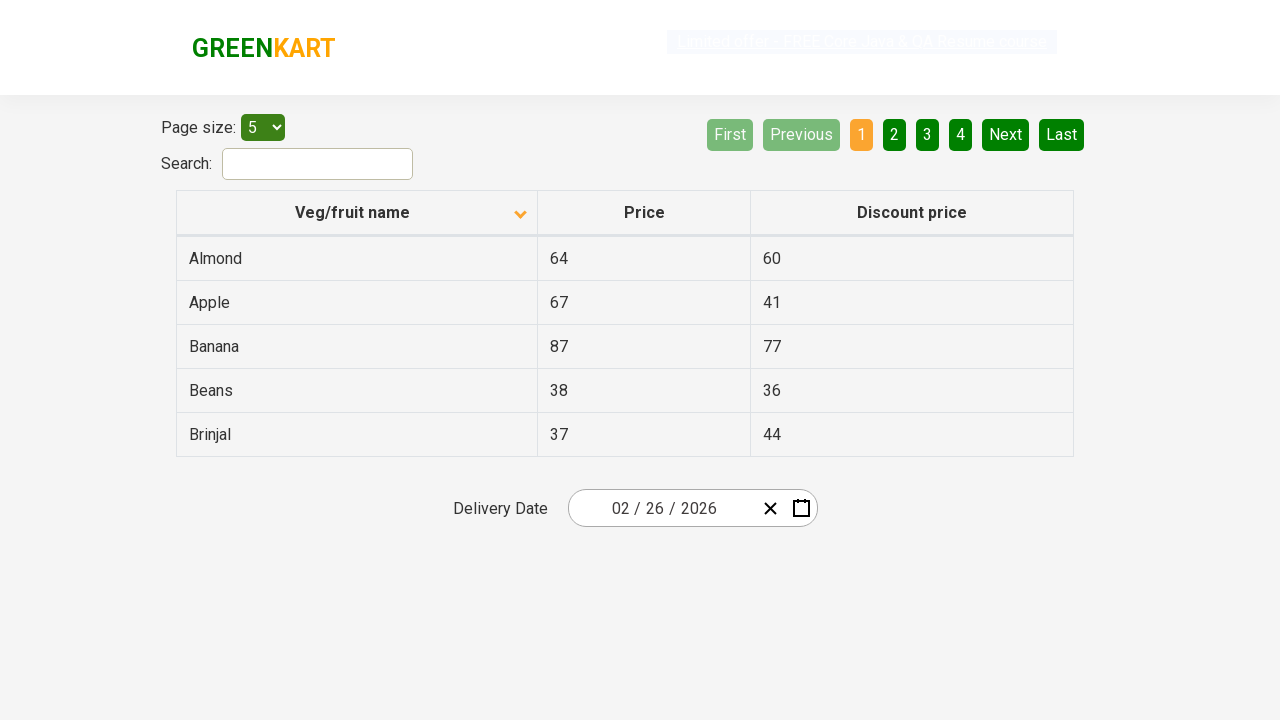

Verified that table is sorted in ascending order
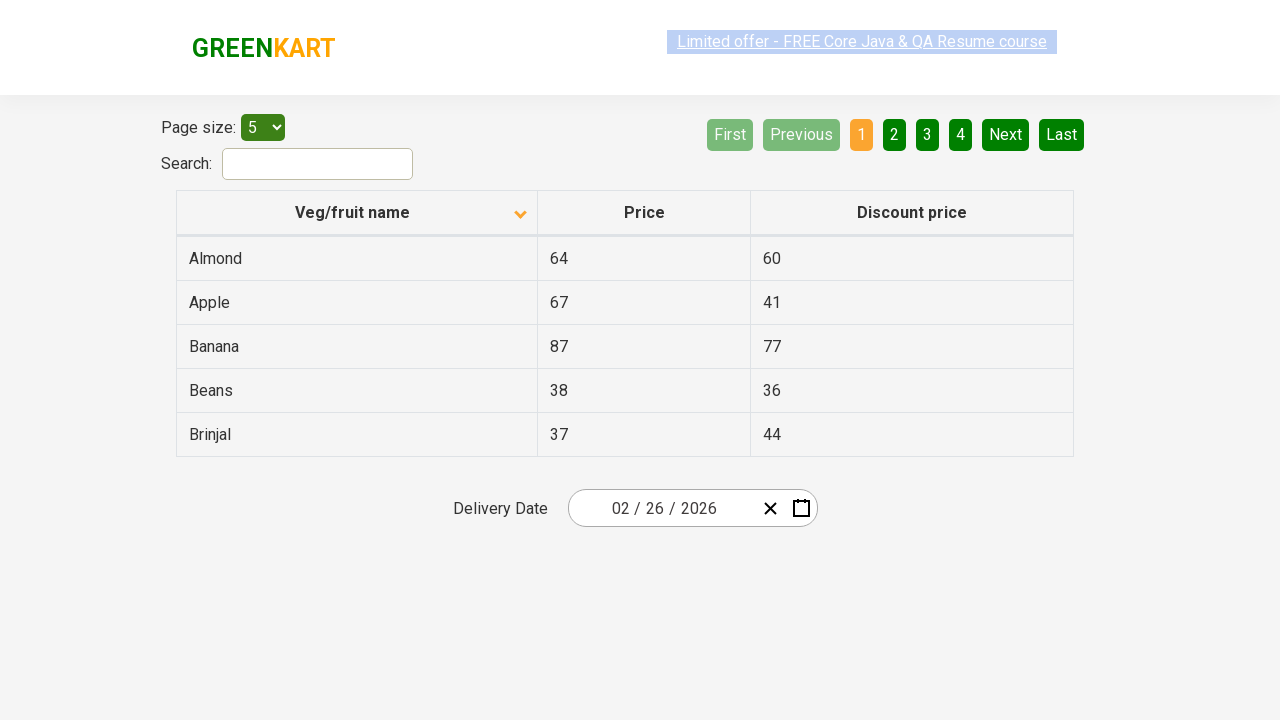

Retrieved all table rows from first column
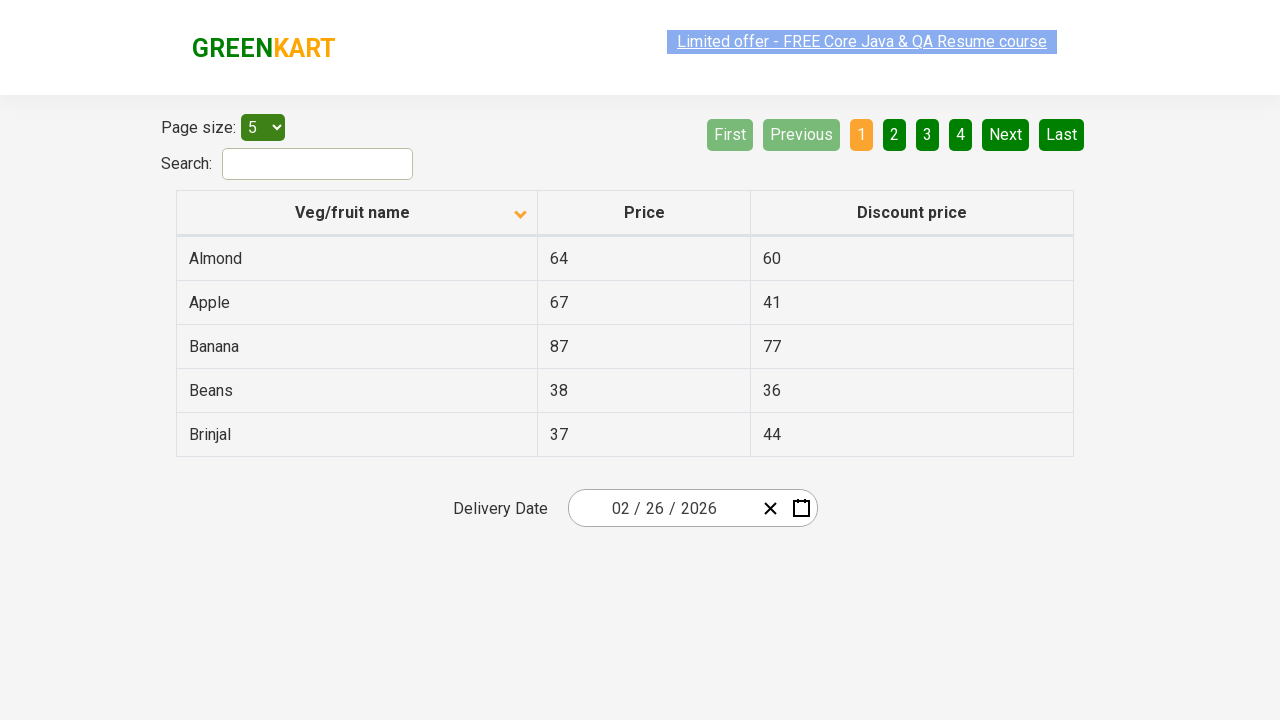

Clicked Next button to navigate to next page at (1006, 134) on xpath=//a[@aria-label='Next']
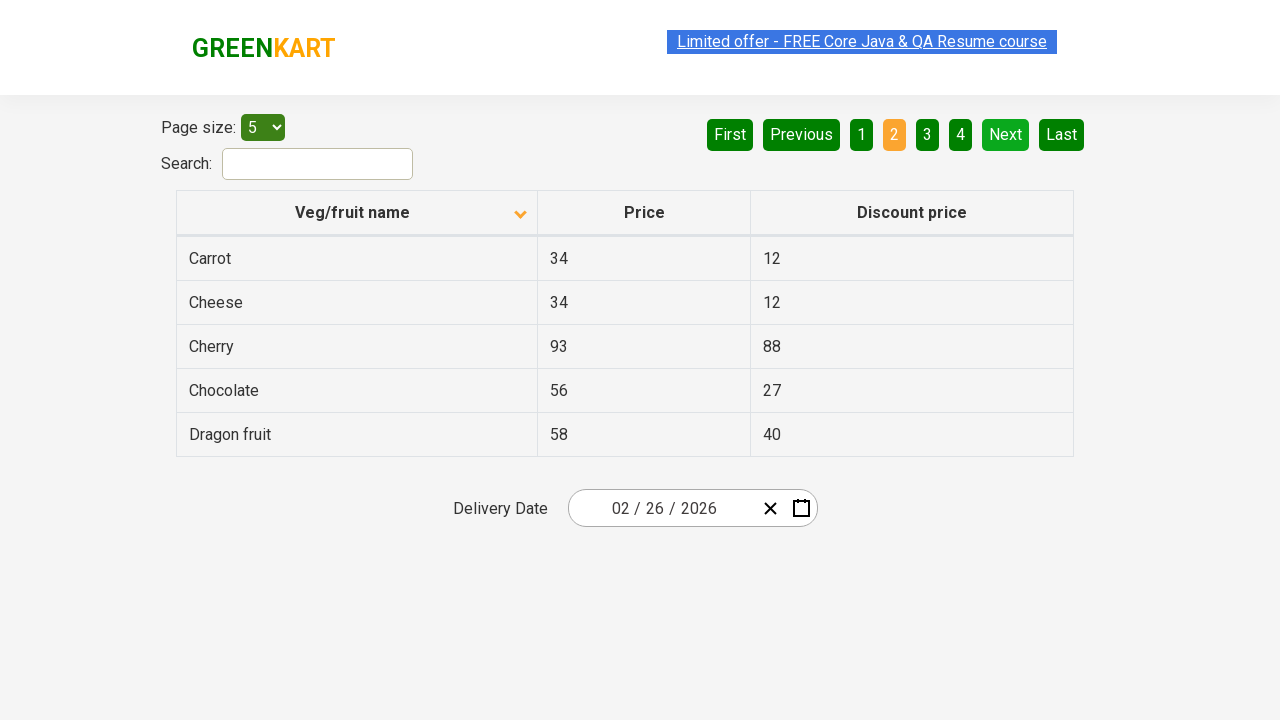

Waited for next page to fully load
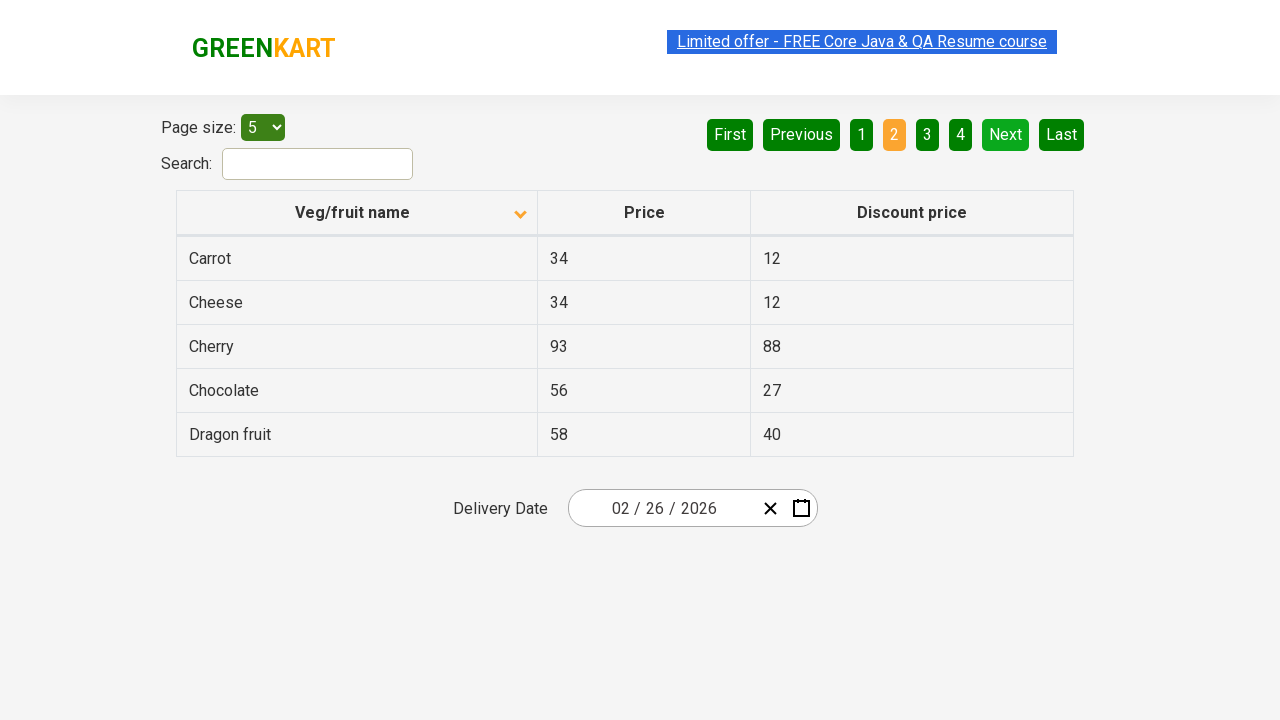

Retrieved all table rows from first column
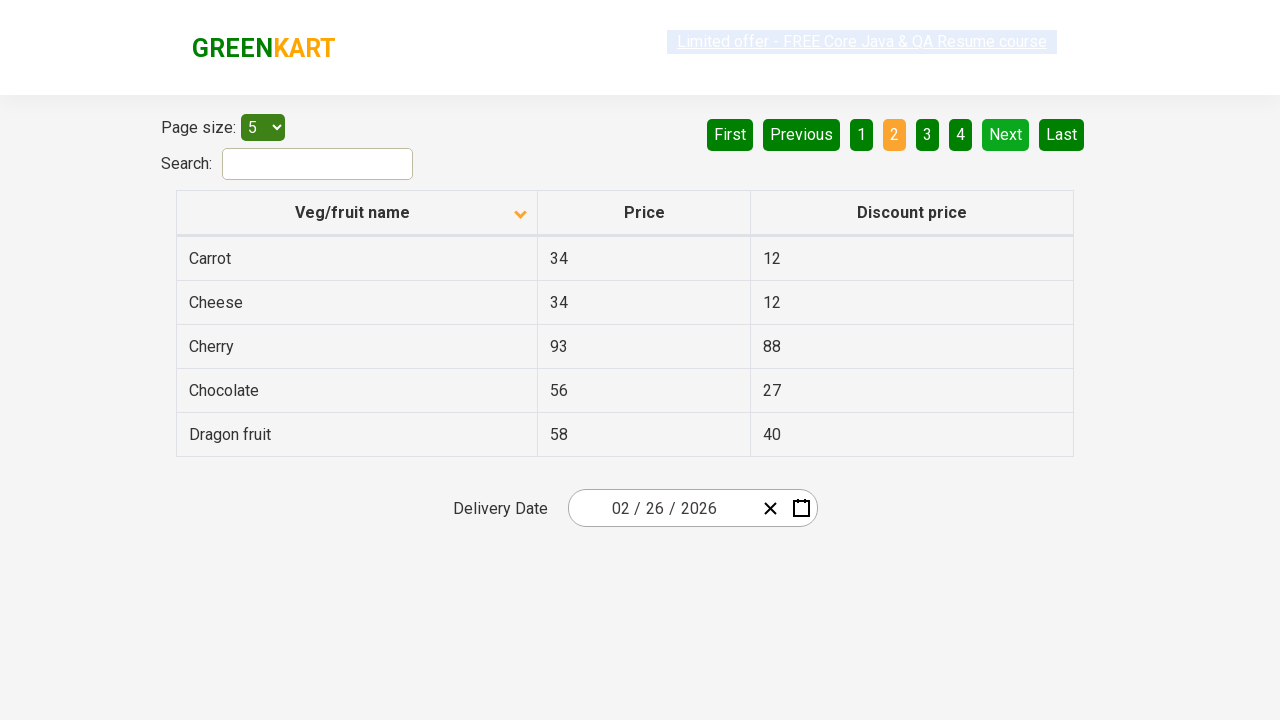

Clicked Next button to navigate to next page at (1006, 134) on xpath=//a[@aria-label='Next']
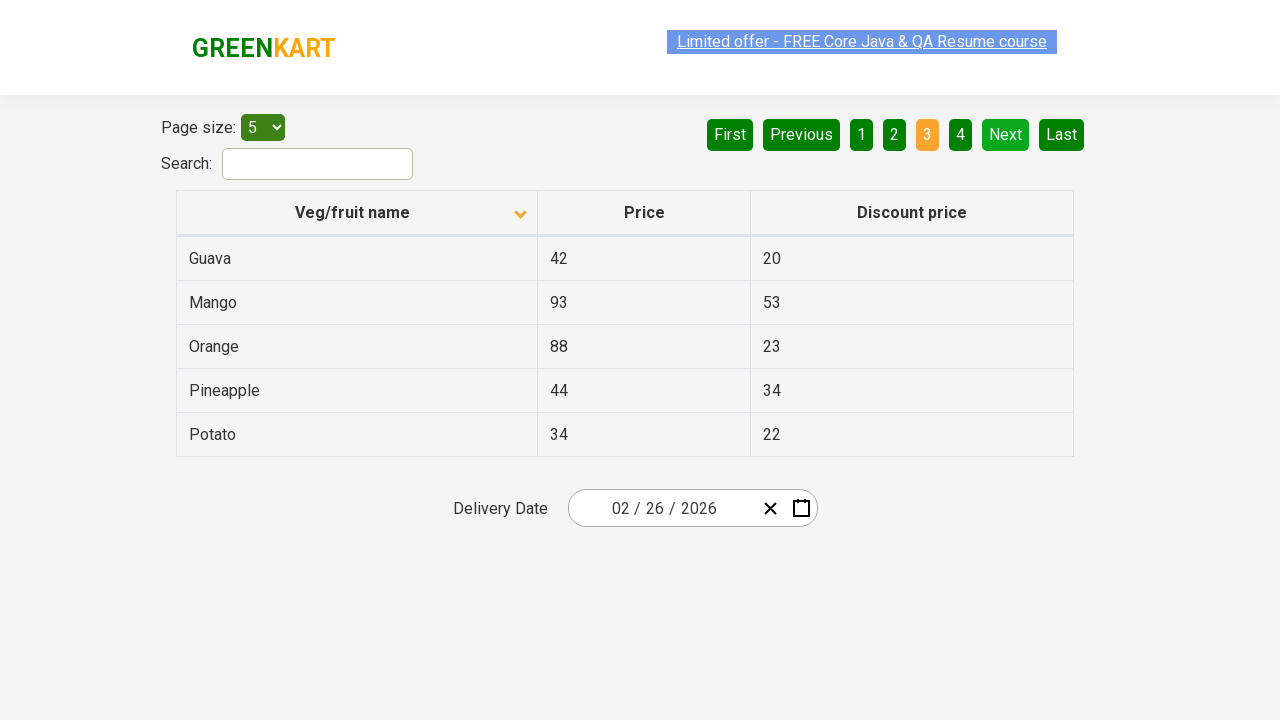

Waited for next page to fully load
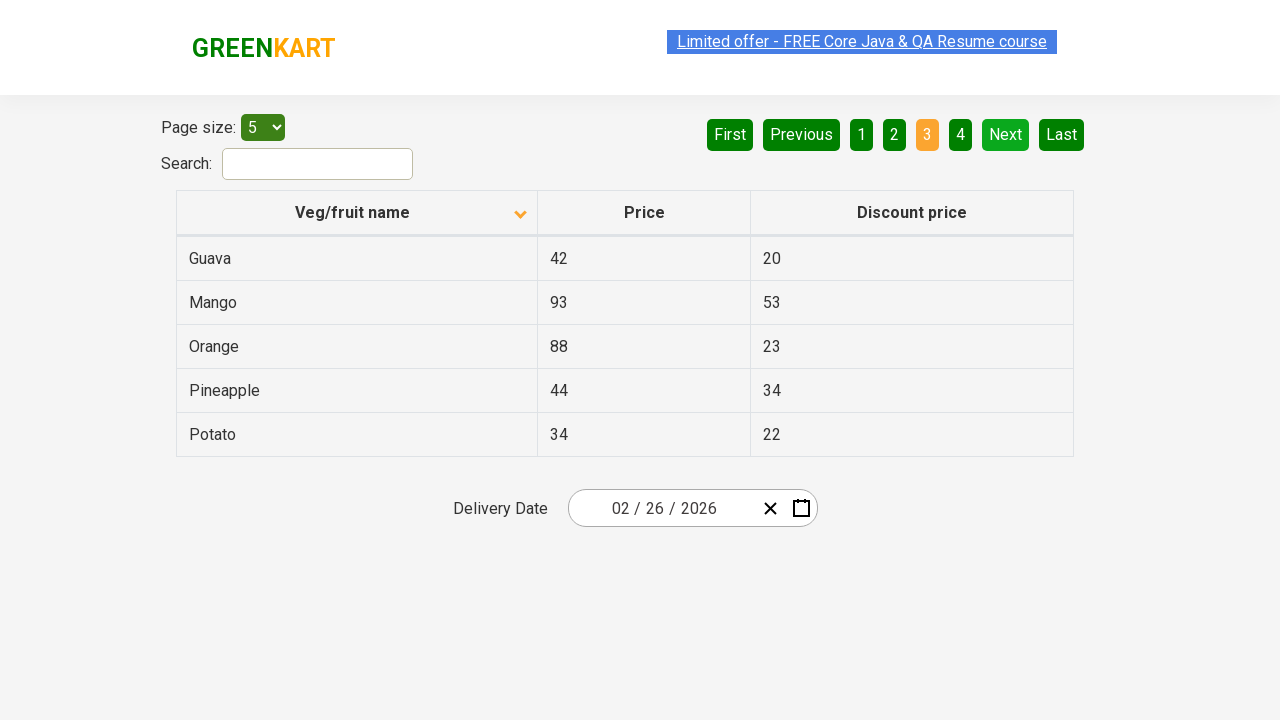

Retrieved all table rows from first column
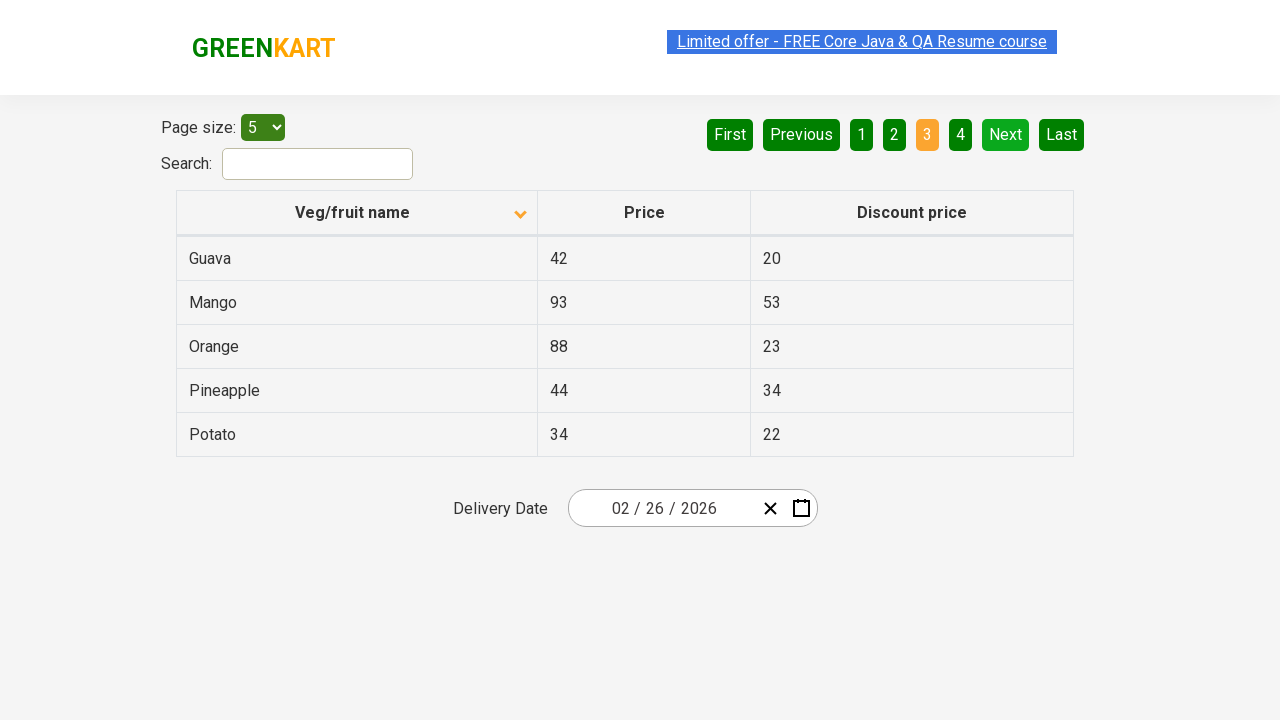

Clicked Next button to navigate to next page at (1006, 134) on xpath=//a[@aria-label='Next']
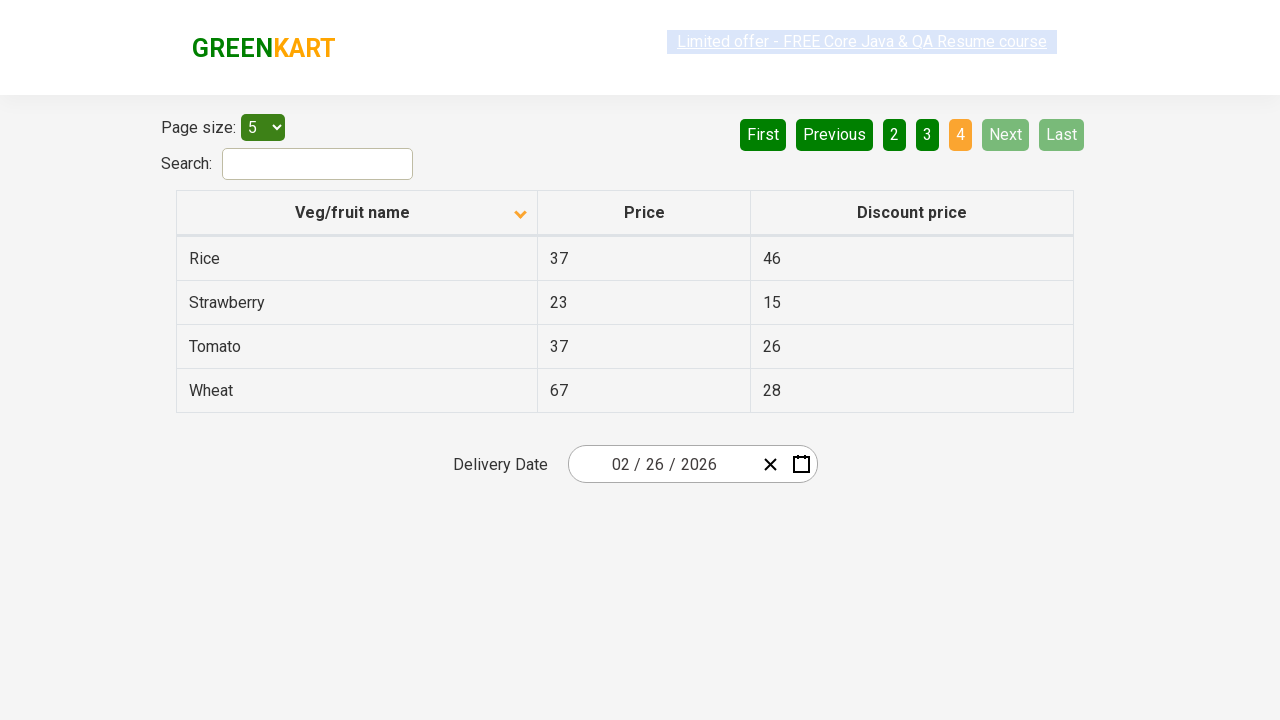

Waited for next page to fully load
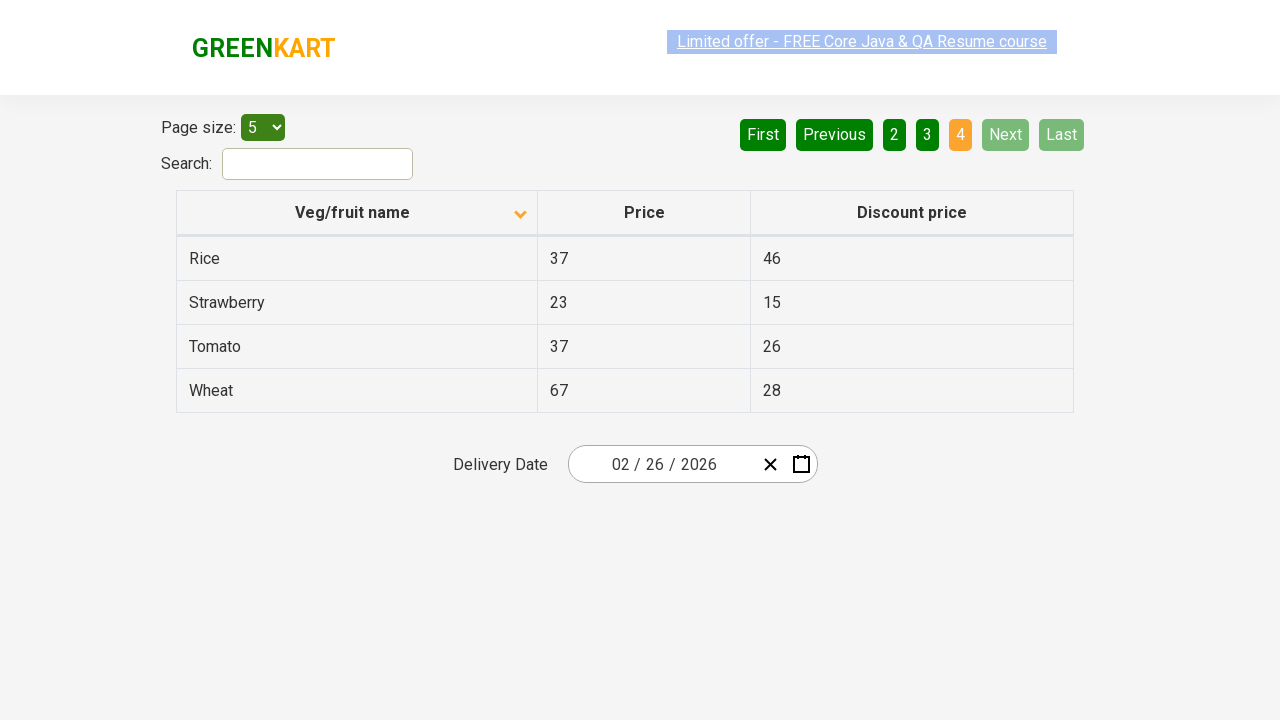

Retrieved all table rows from first column
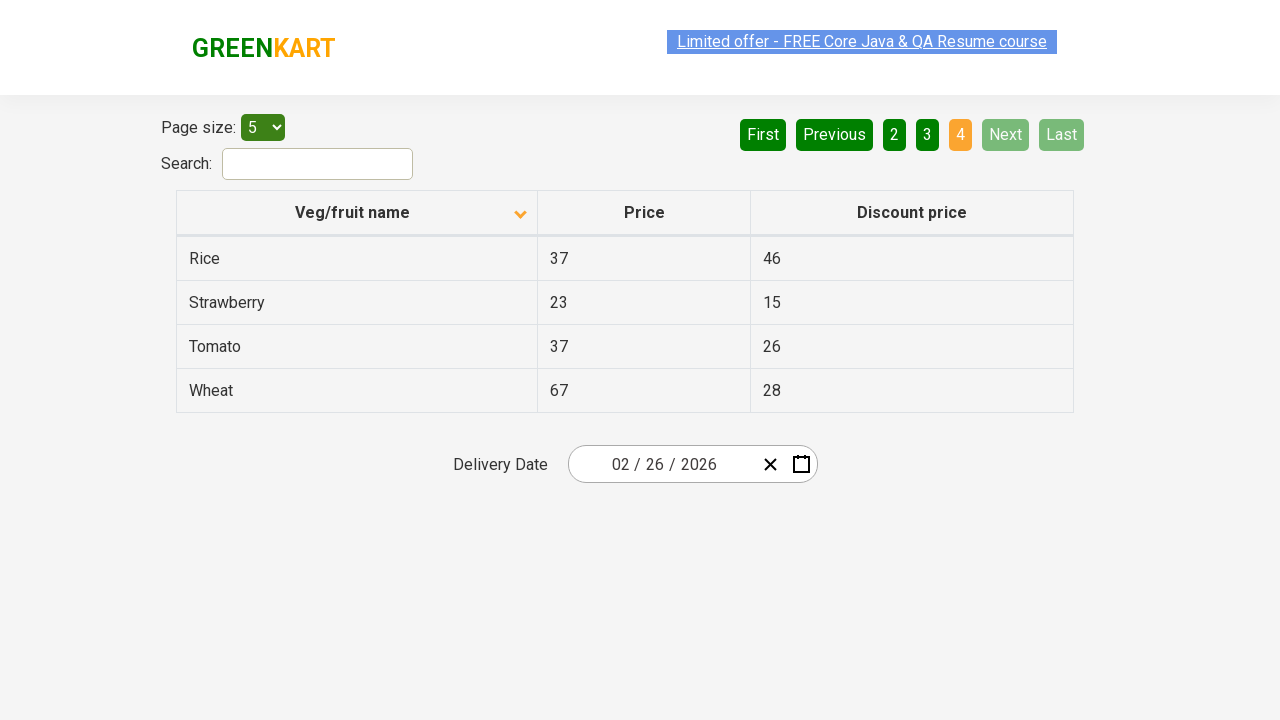

Found 'Rice' product and extracted price: 37
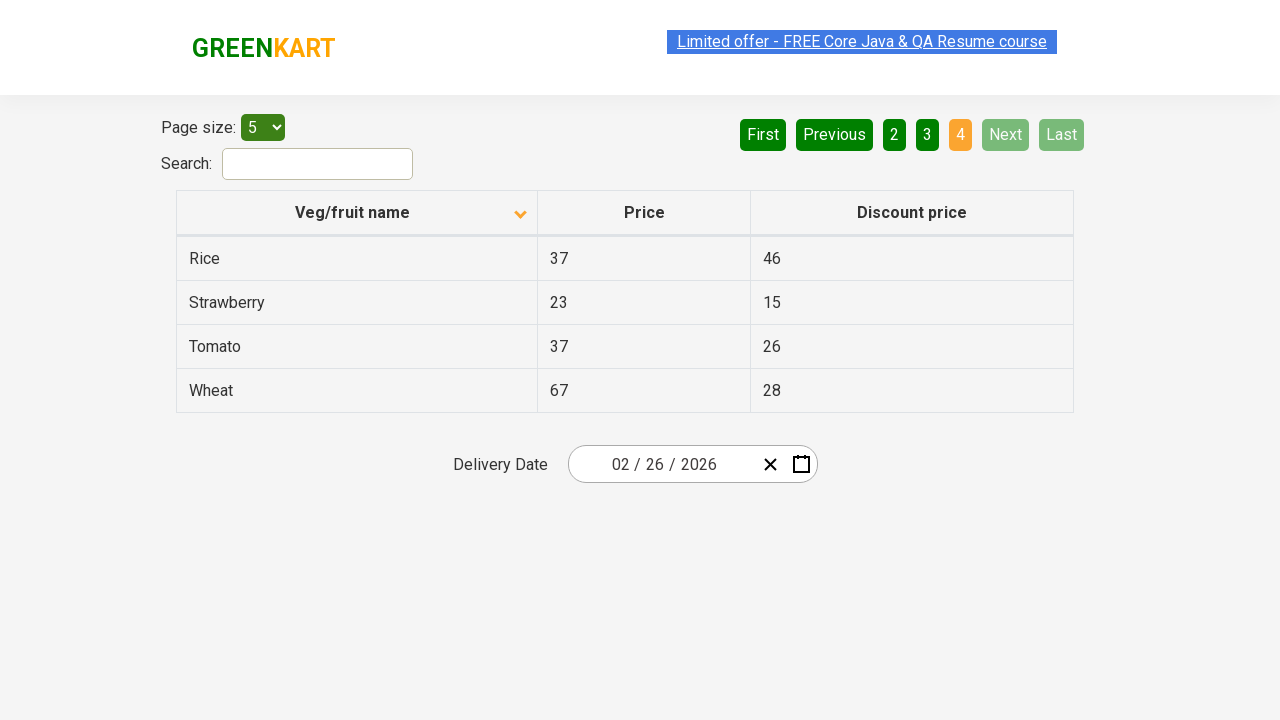

Completed search - found 1 Rice product(s) with prices: ['37']
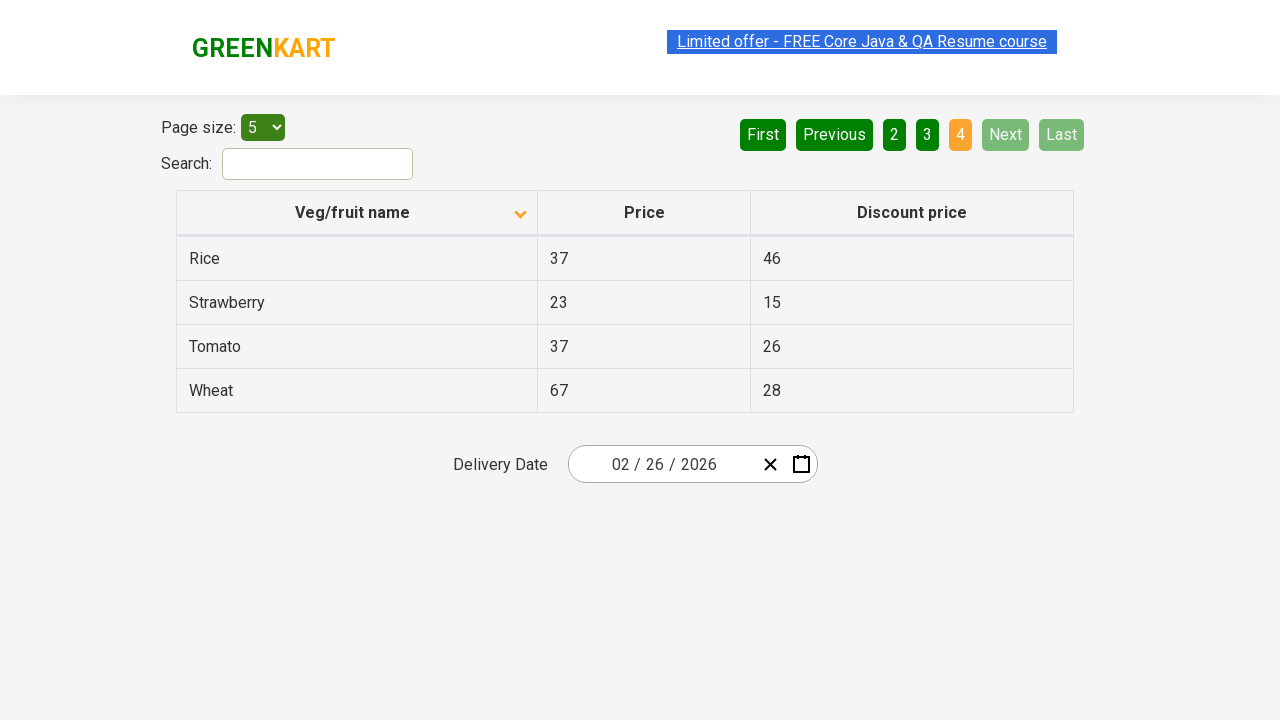

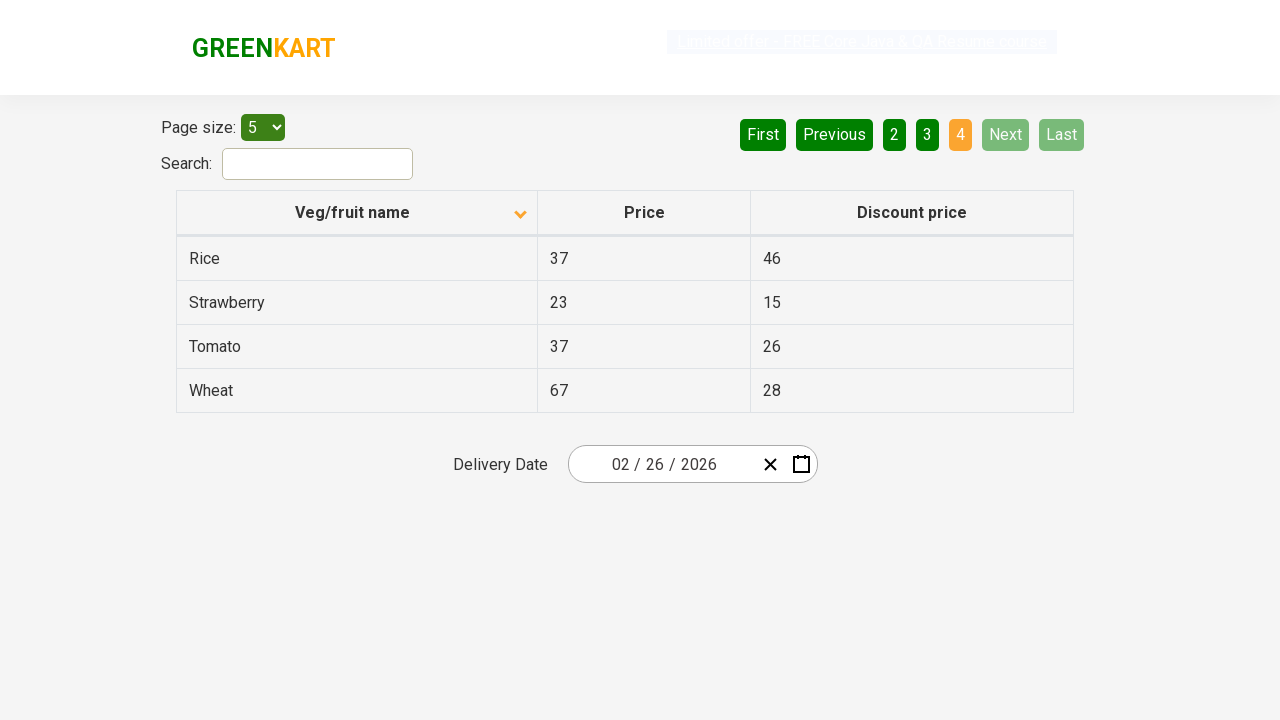